Tests unmarking todo items as complete by unchecking their checkboxes

Starting URL: https://demo.playwright.dev/todomvc

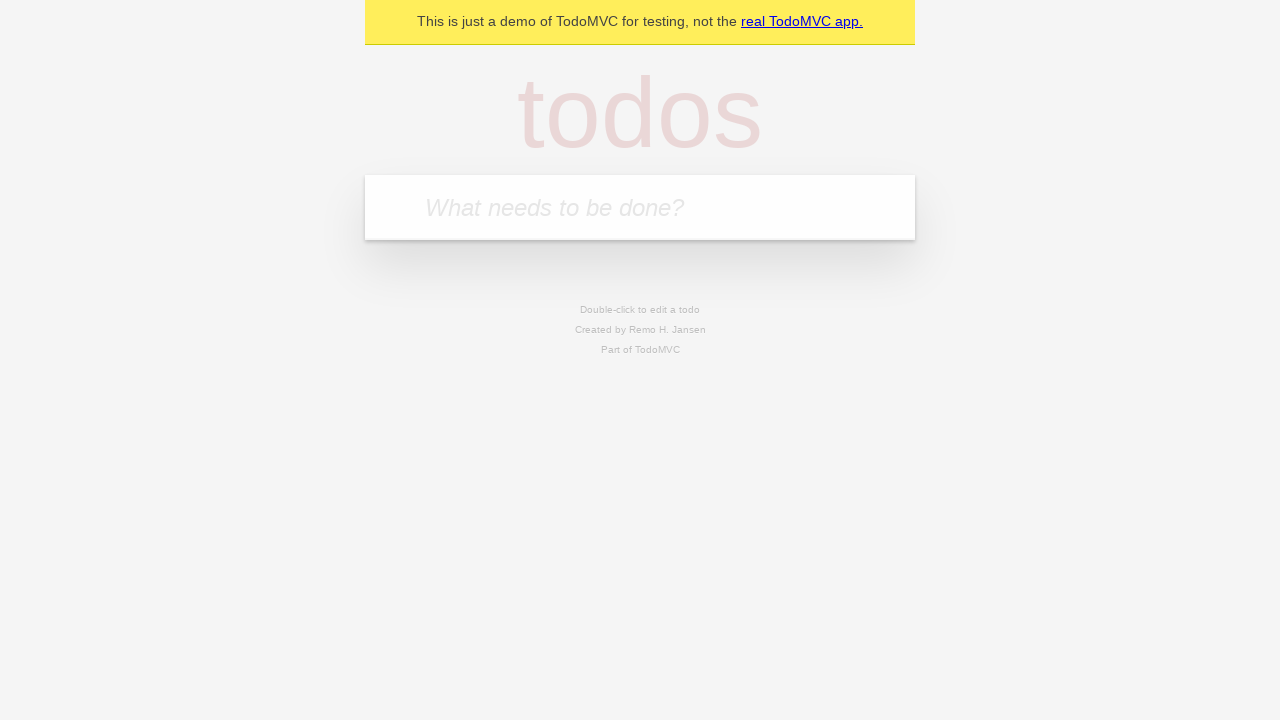

Filled todo input with 'buy some cheese' on internal:attr=[placeholder="What needs to be done?"i]
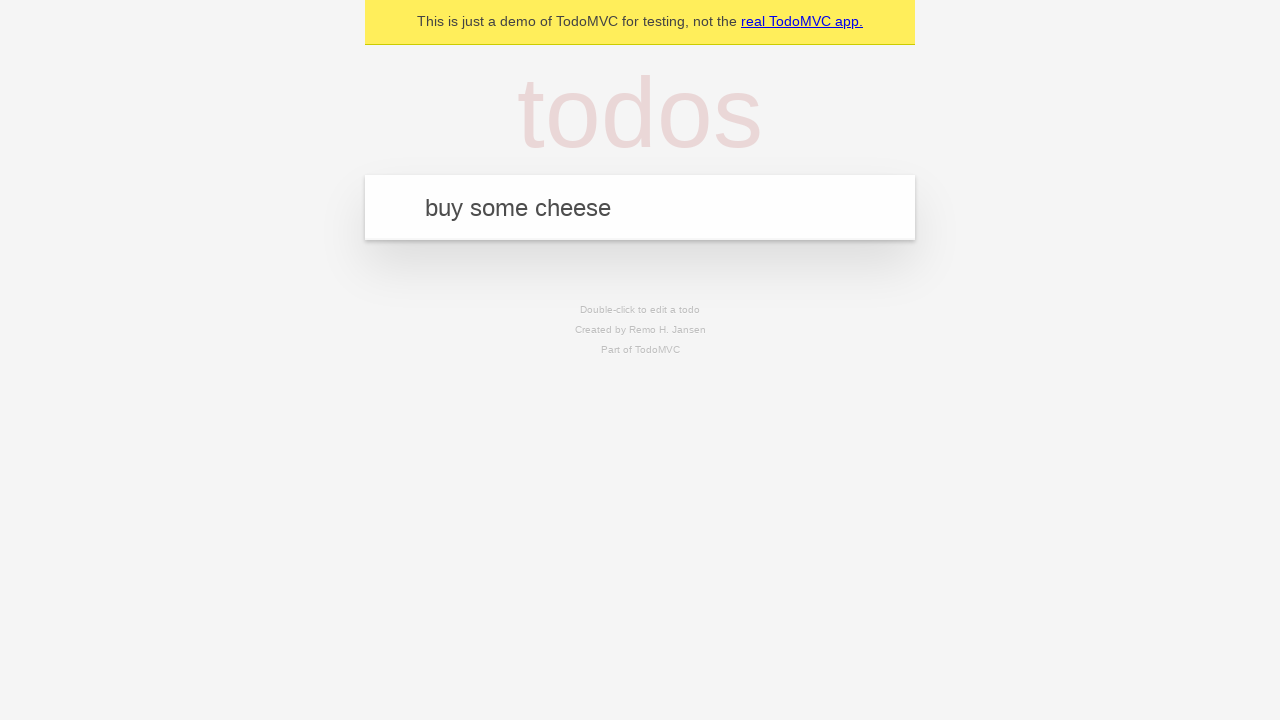

Pressed Enter to create todo 'buy some cheese' on internal:attr=[placeholder="What needs to be done?"i]
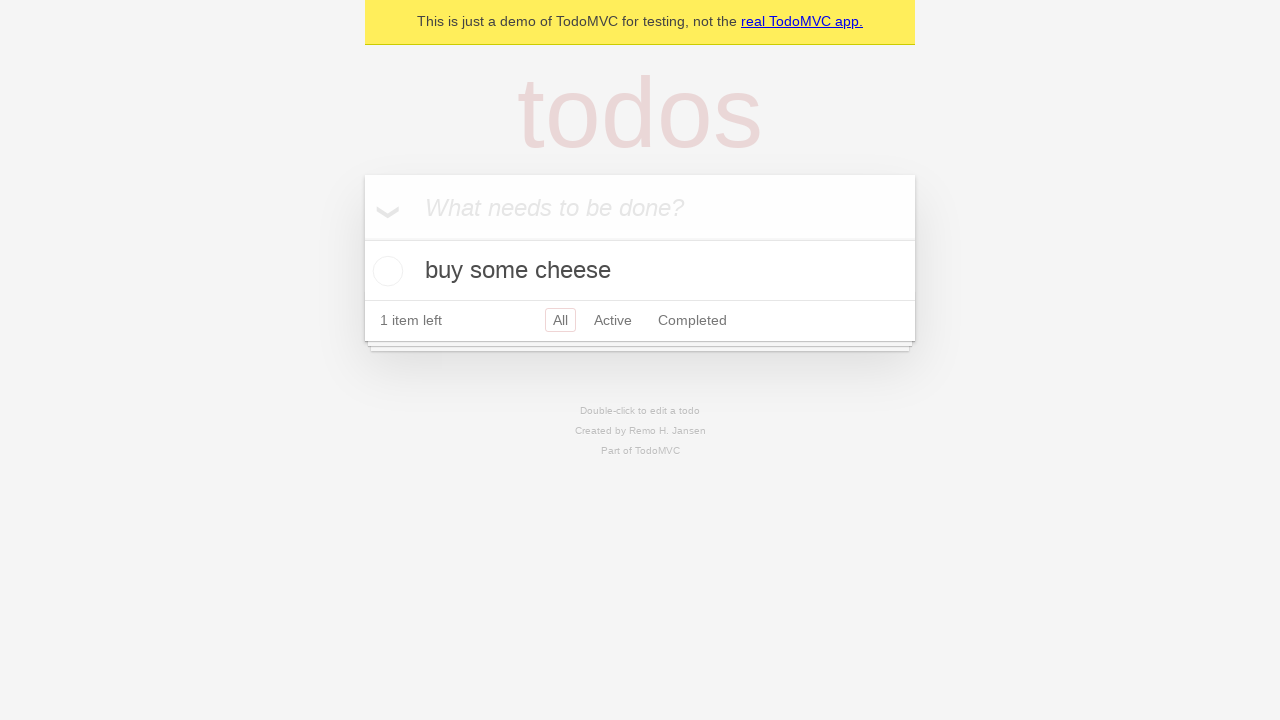

Filled todo input with 'feed the cat' on internal:attr=[placeholder="What needs to be done?"i]
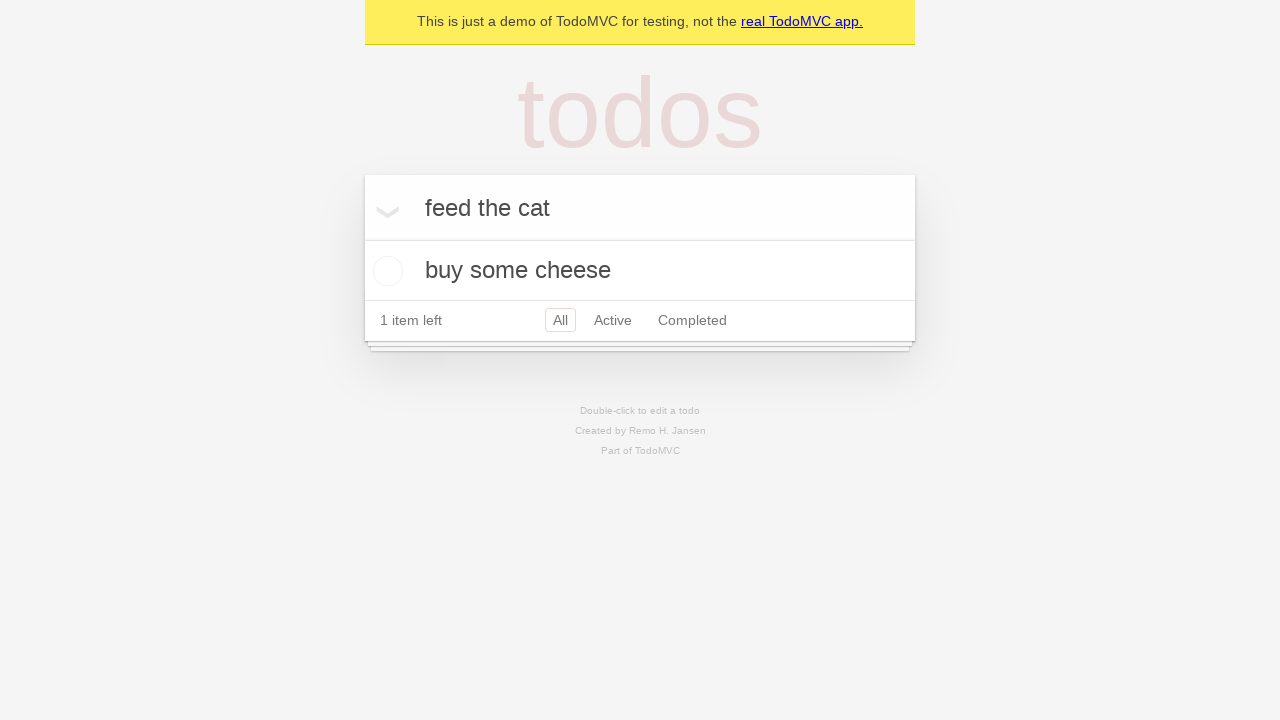

Pressed Enter to create todo 'feed the cat' on internal:attr=[placeholder="What needs to be done?"i]
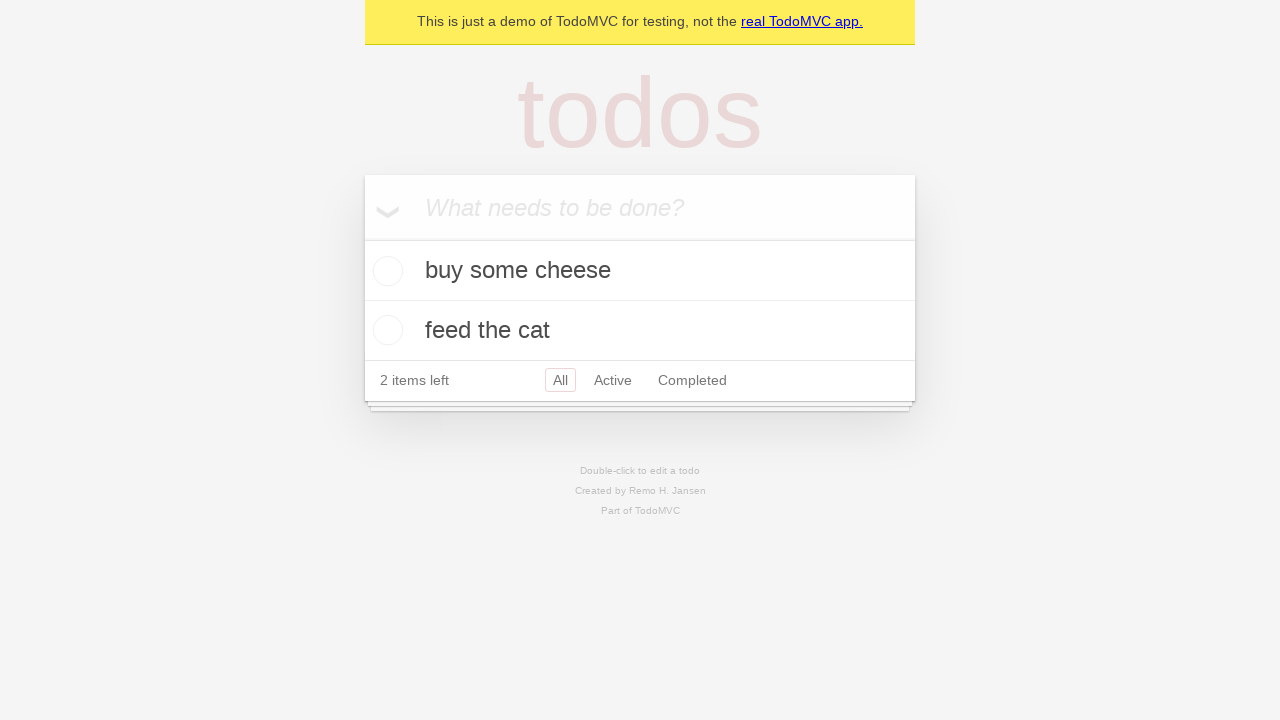

Waited for both todo items to load
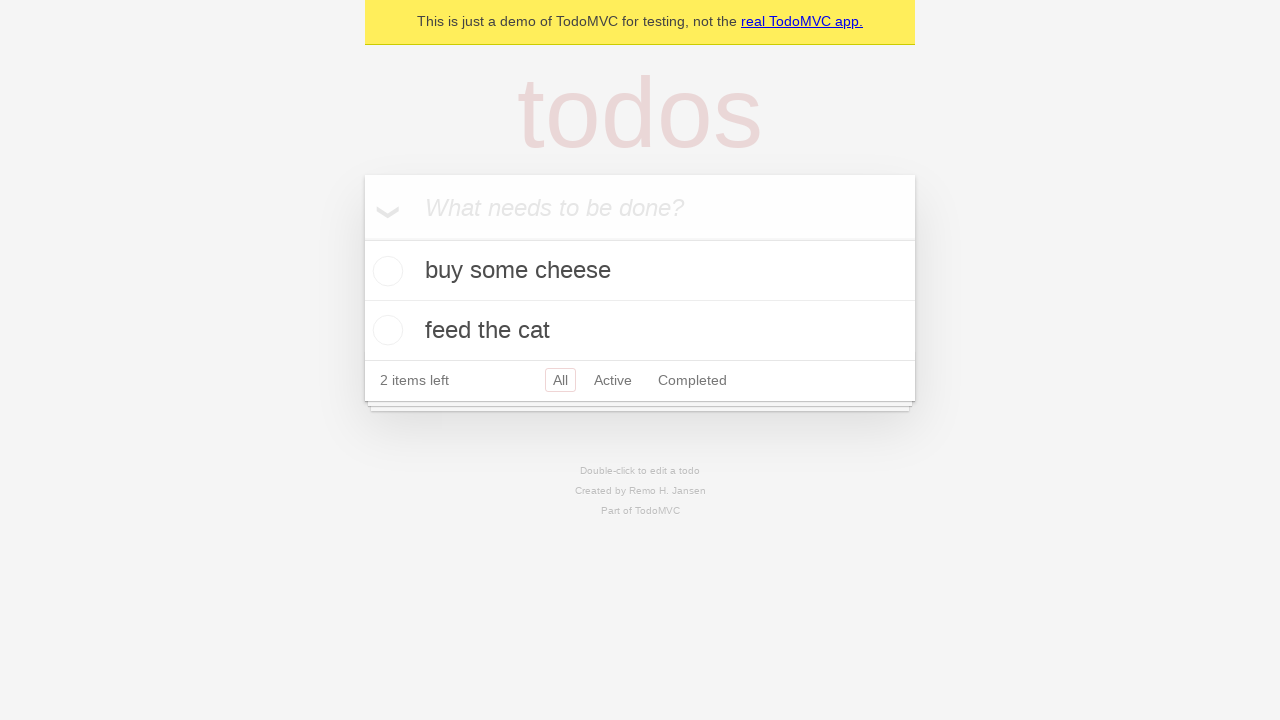

Located first todo item
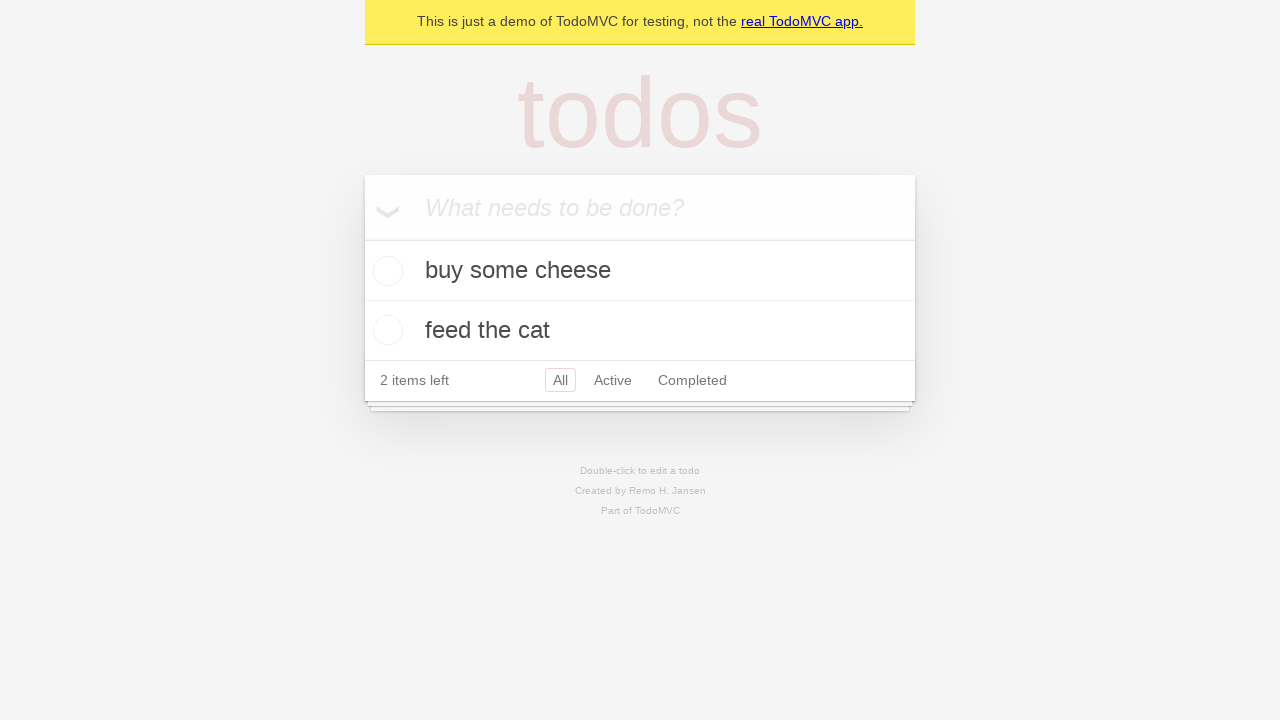

Located checkbox for first todo item
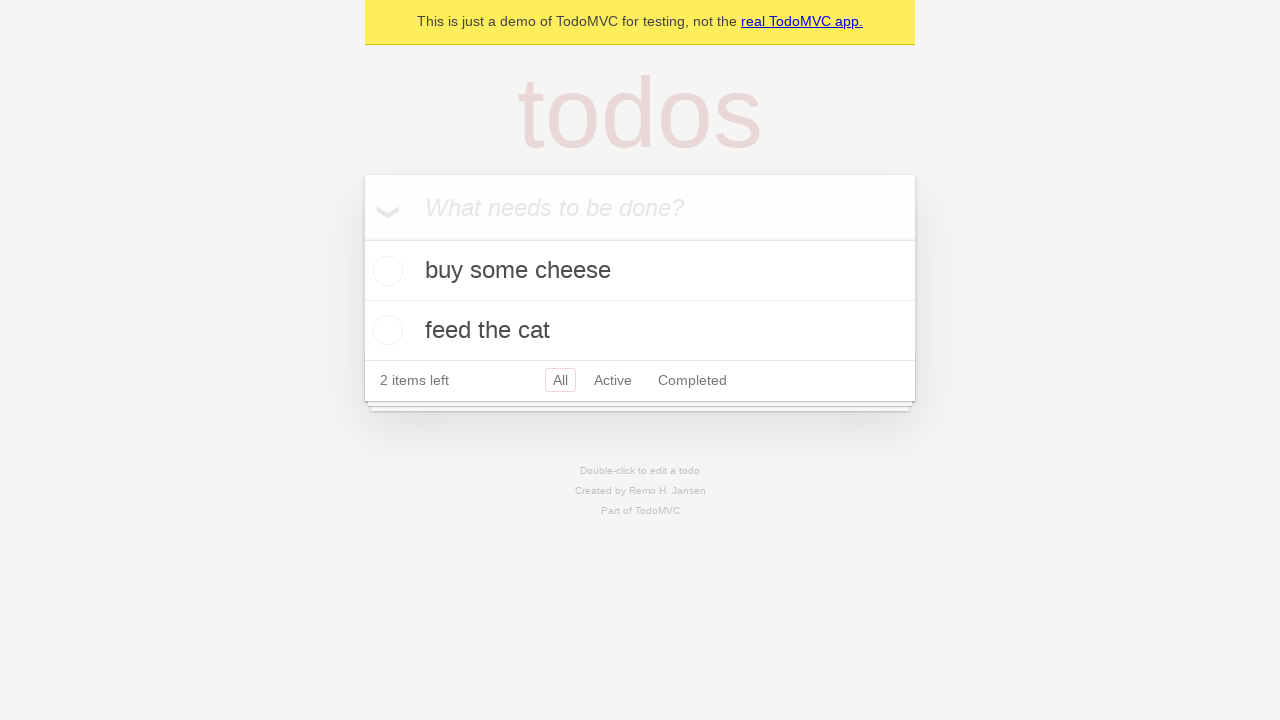

Checked the first todo item at (385, 271) on internal:testid=[data-testid="todo-item"s] >> nth=0 >> internal:role=checkbox
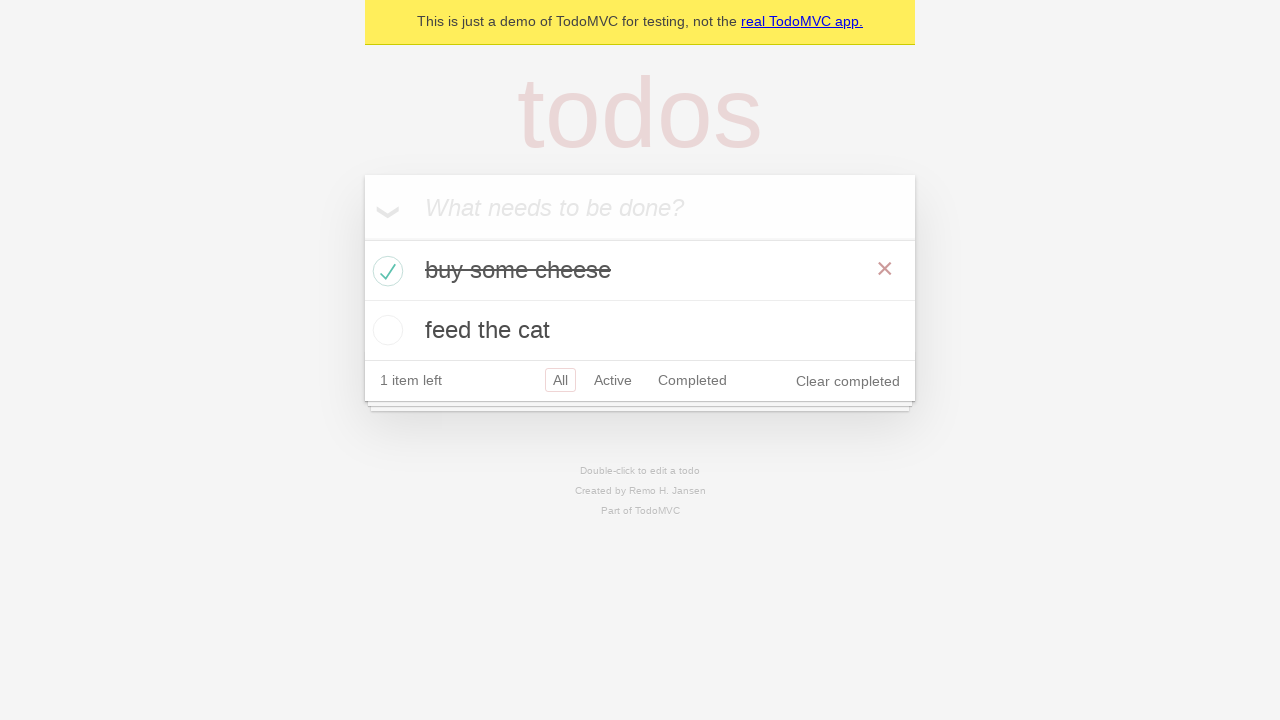

Unchecked the first todo item to mark it as incomplete at (385, 271) on internal:testid=[data-testid="todo-item"s] >> nth=0 >> internal:role=checkbox
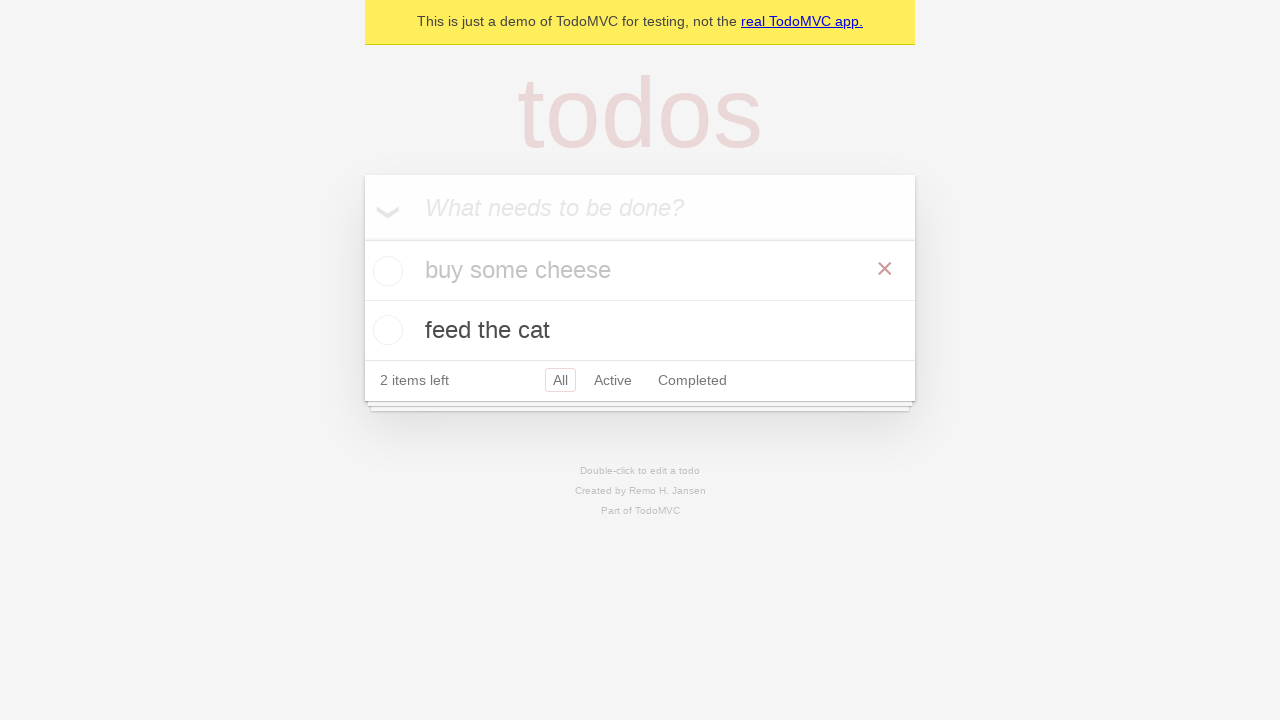

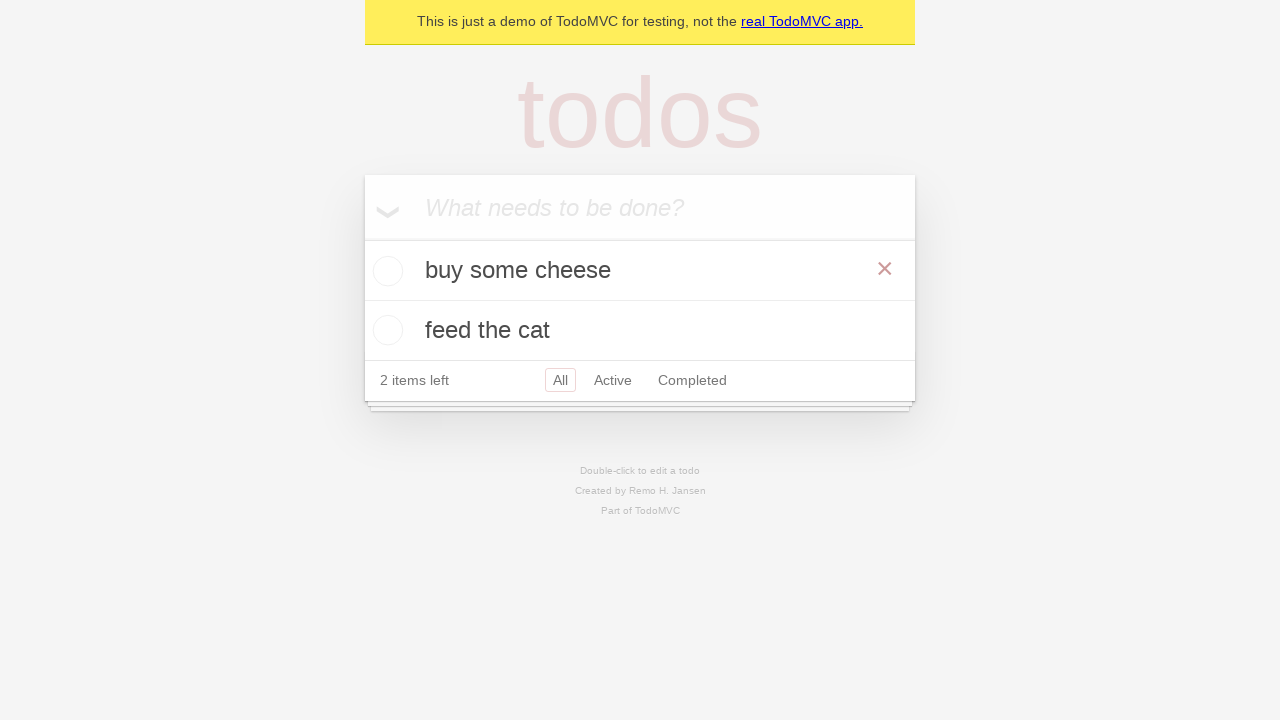